Tests select dropdown functionality by selecting different options using various methods (by value, by index, and by visible text)

Starting URL: https://demoqa.com/select-menu

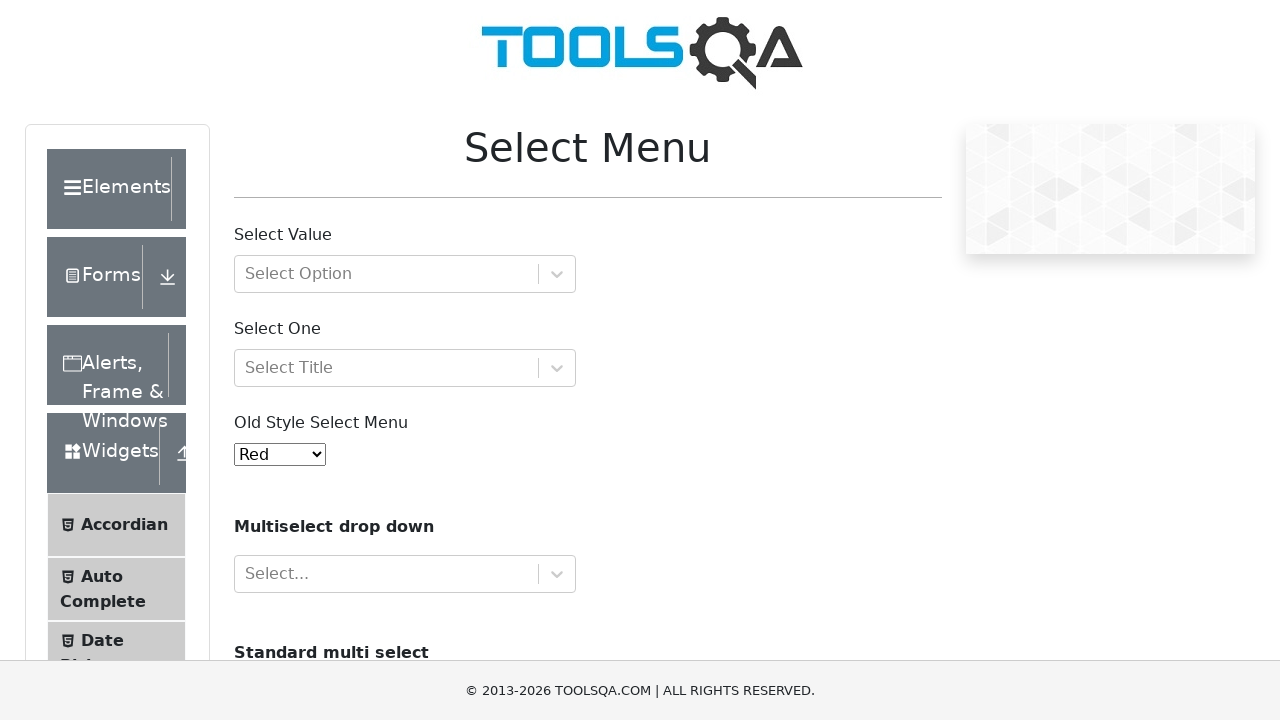

Located the select dropdown element with id 'oldSelectMenu'
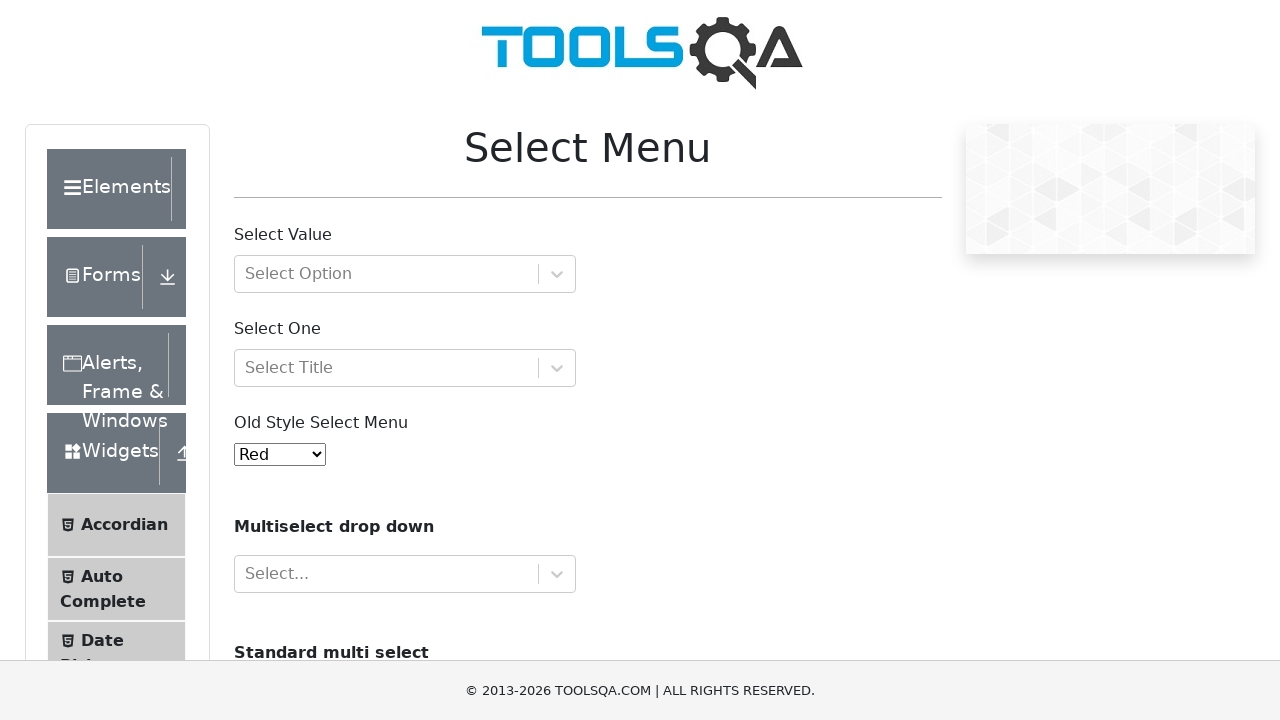

Selected option by value '10' (Aqua color) on #oldSelectMenu
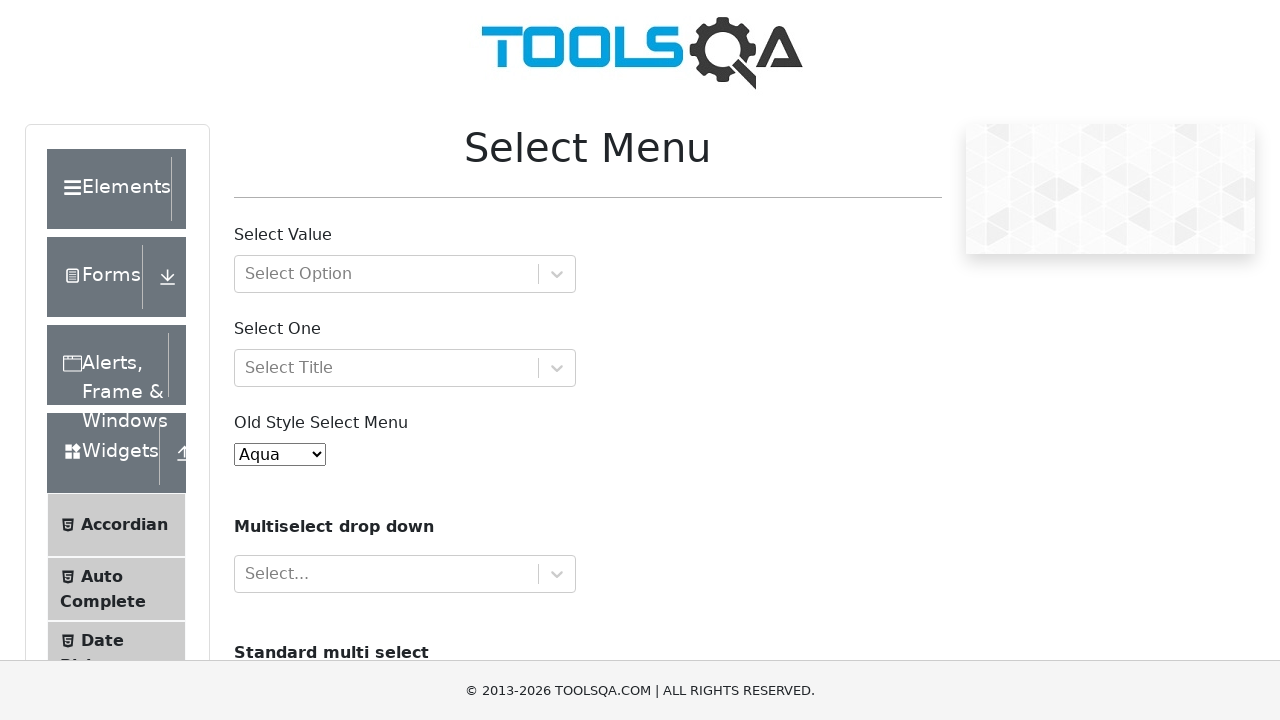

Selected option by index 9 (Magenta color) on #oldSelectMenu
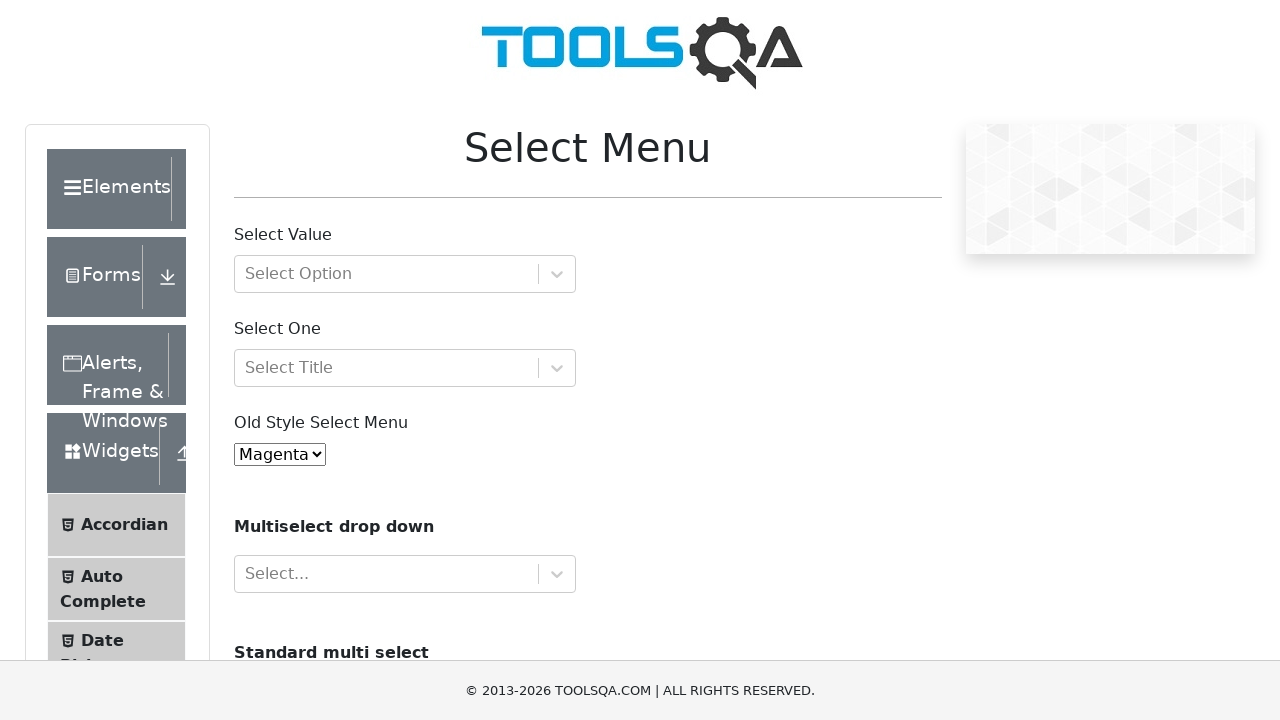

Selected option by visible text 'Black' on #oldSelectMenu
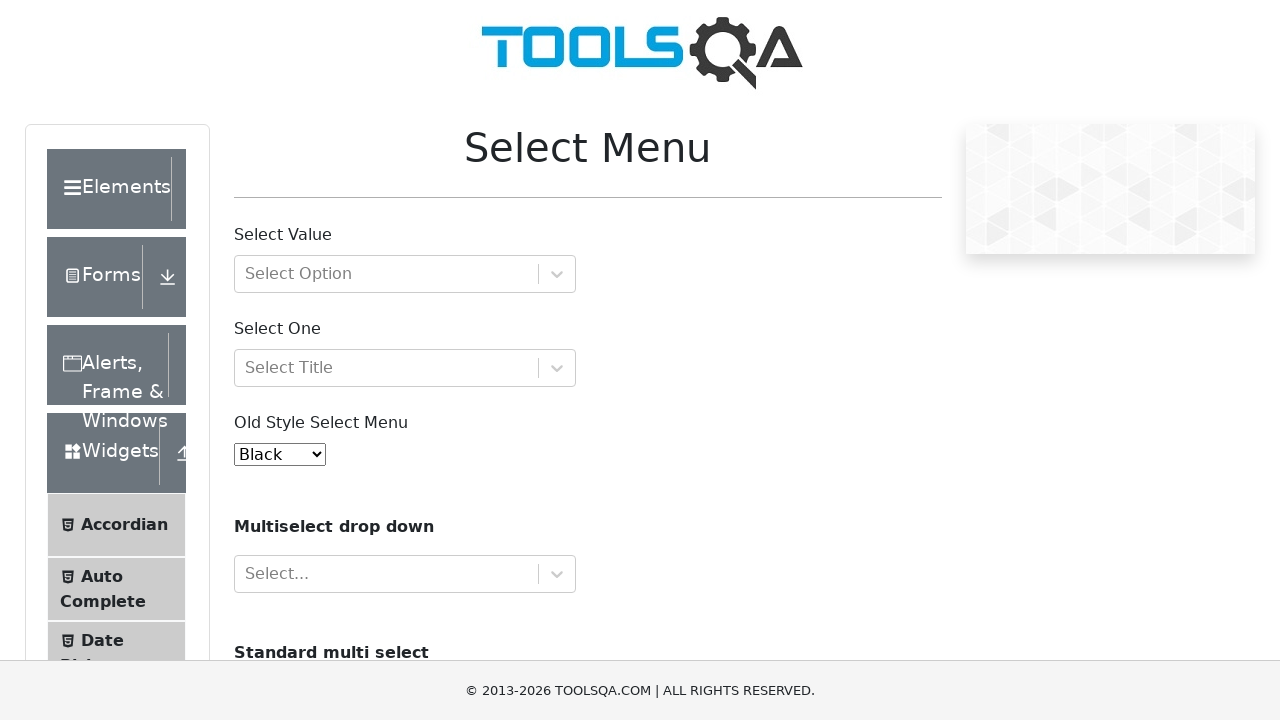

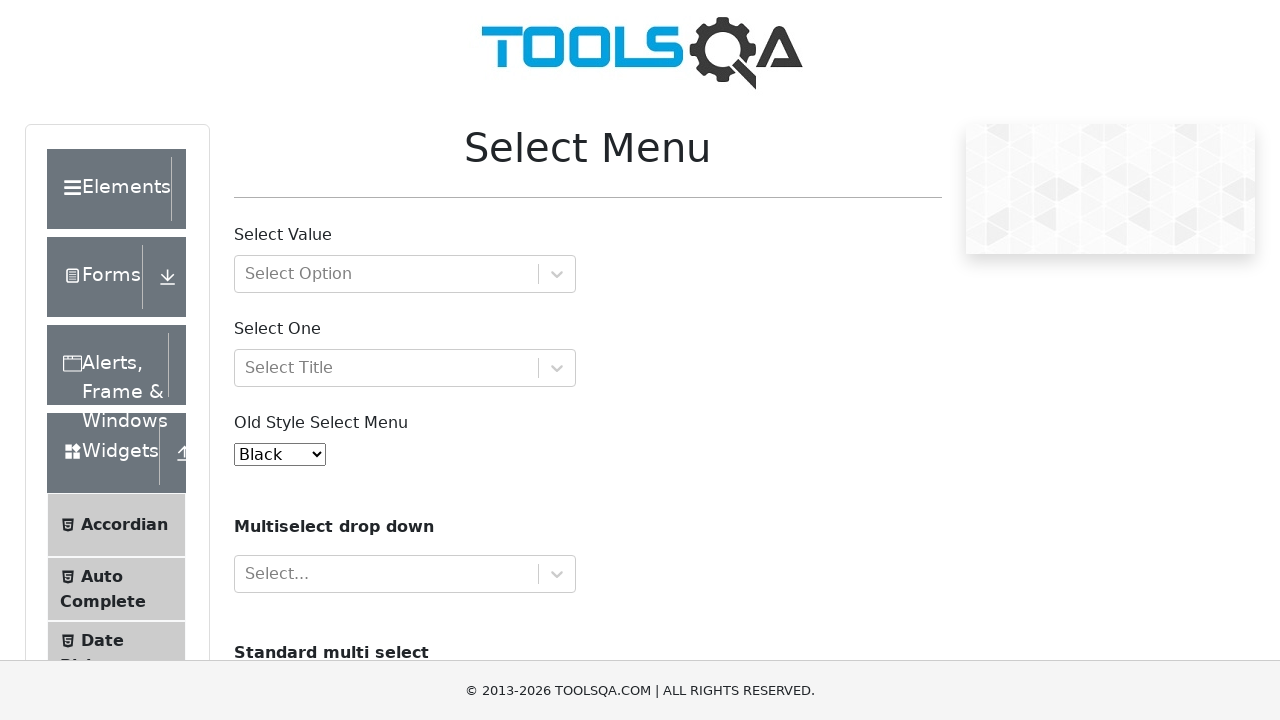